Tests a form submission by reading a value from an image attribute, calculating a mathematical result, filling an answer field, selecting checkbox and radio options, and submitting the form

Starting URL: http://suninjuly.github.io/get_attribute.html

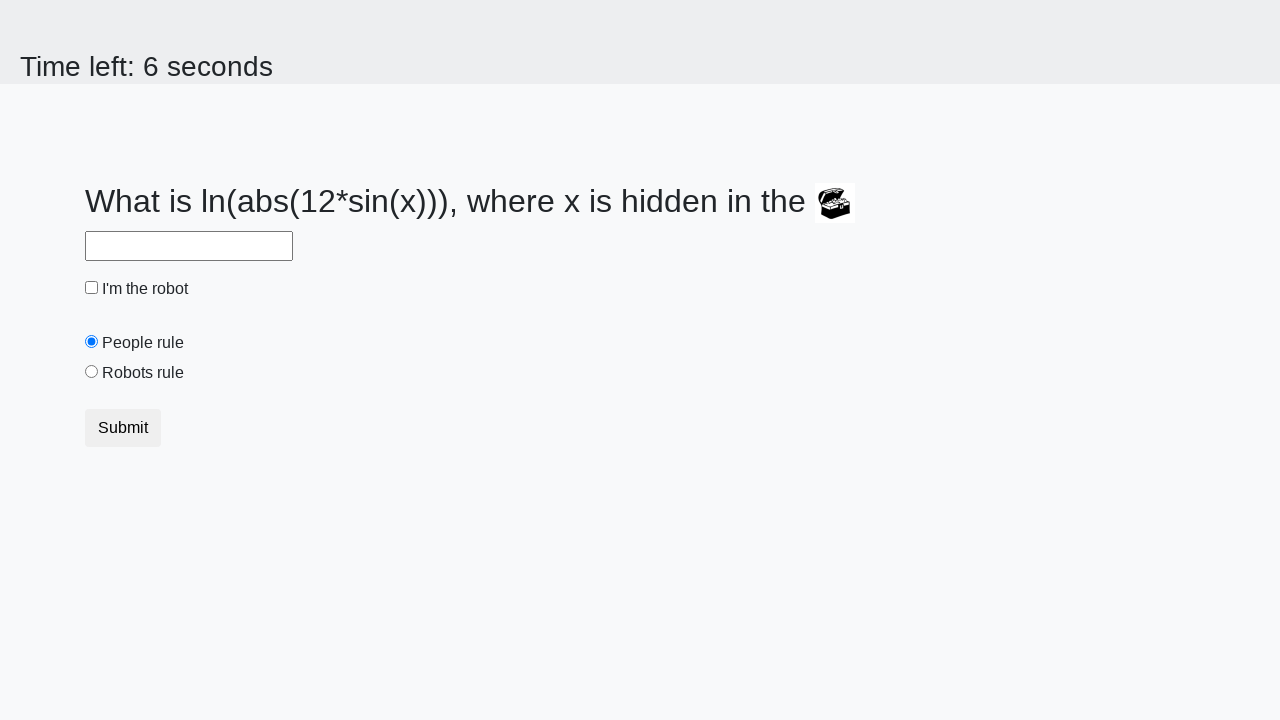

Located the image element containing the valuex attribute
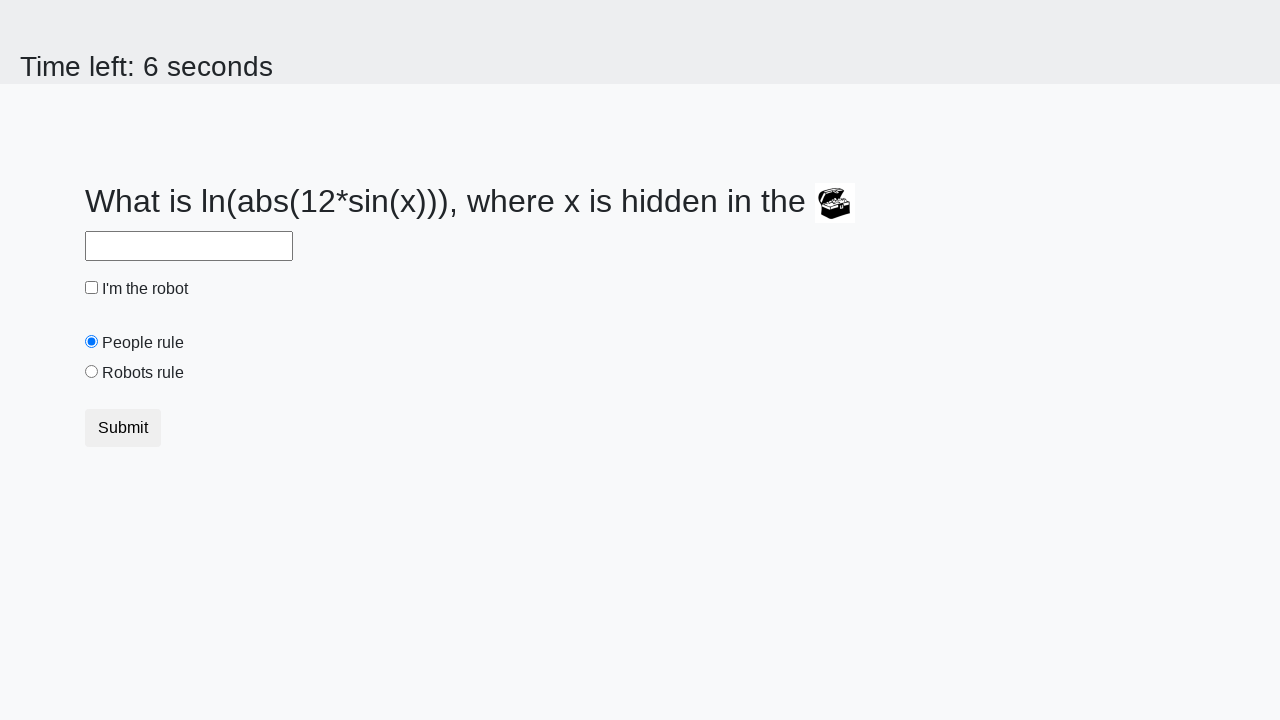

Retrieved valuex attribute from image: 277
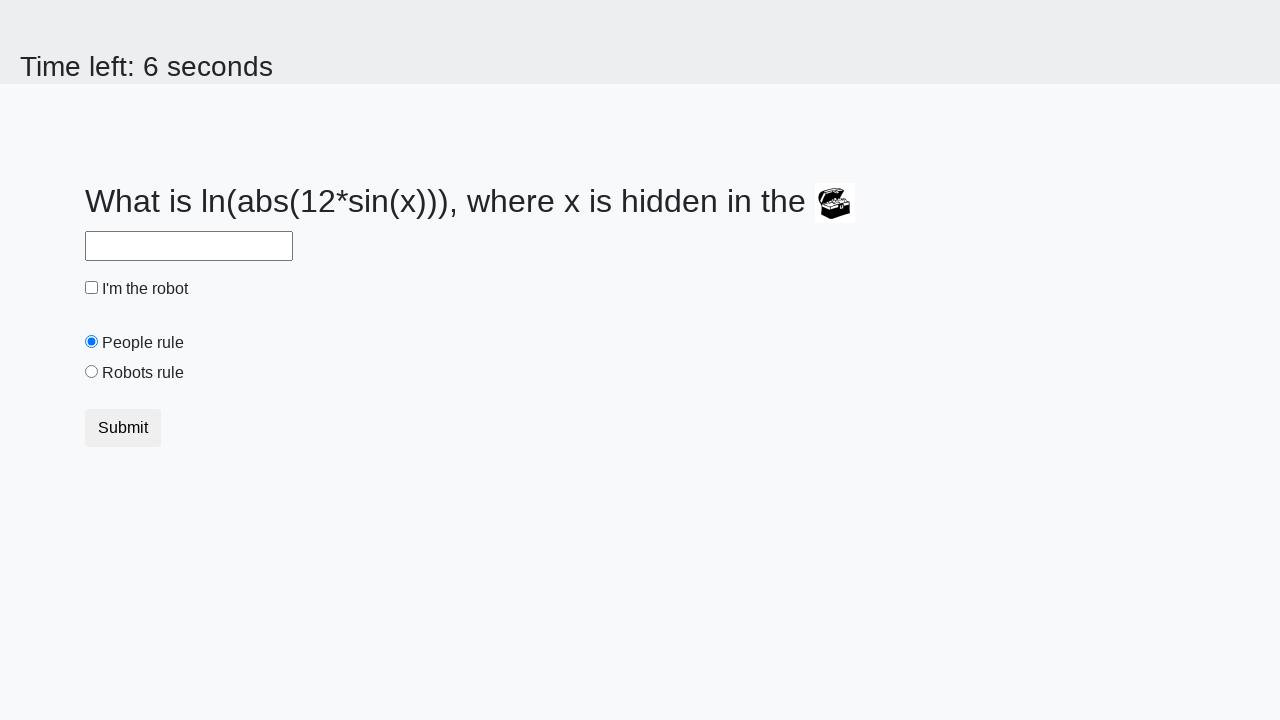

Calculated mathematical result: 1.8193830285868426
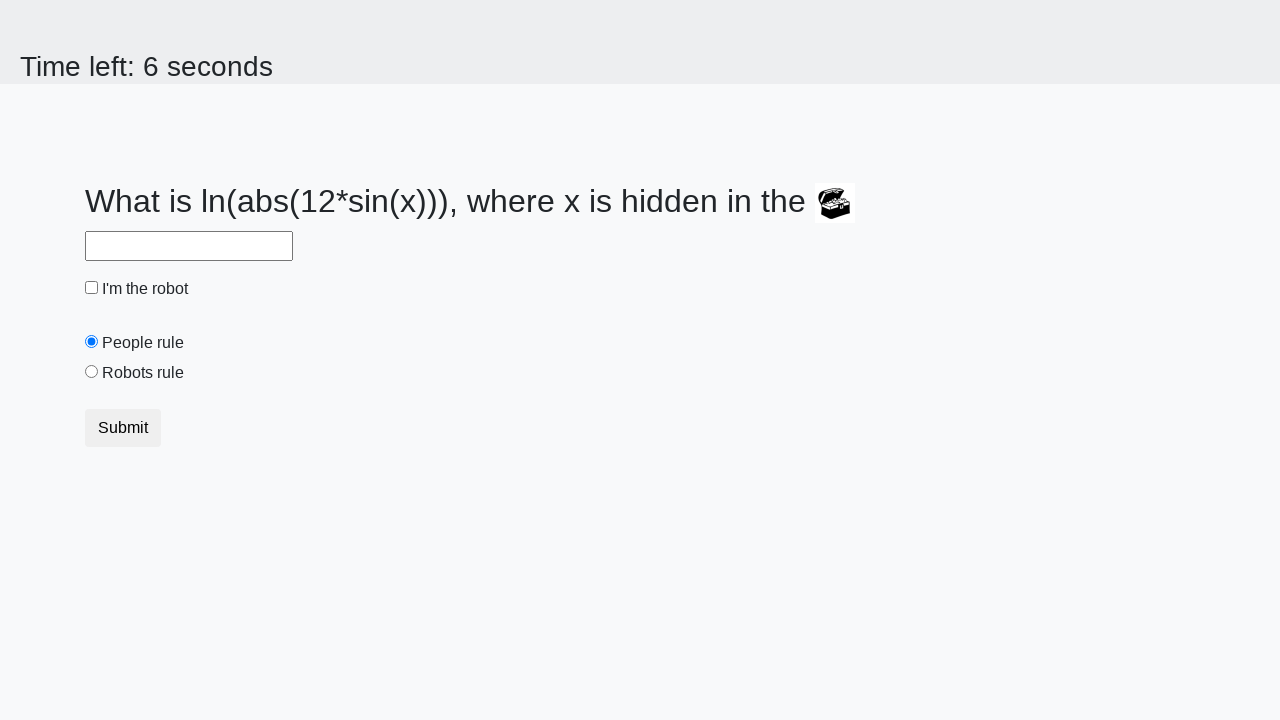

Filled answer field with calculated value: 1.8193830285868426 on #answer
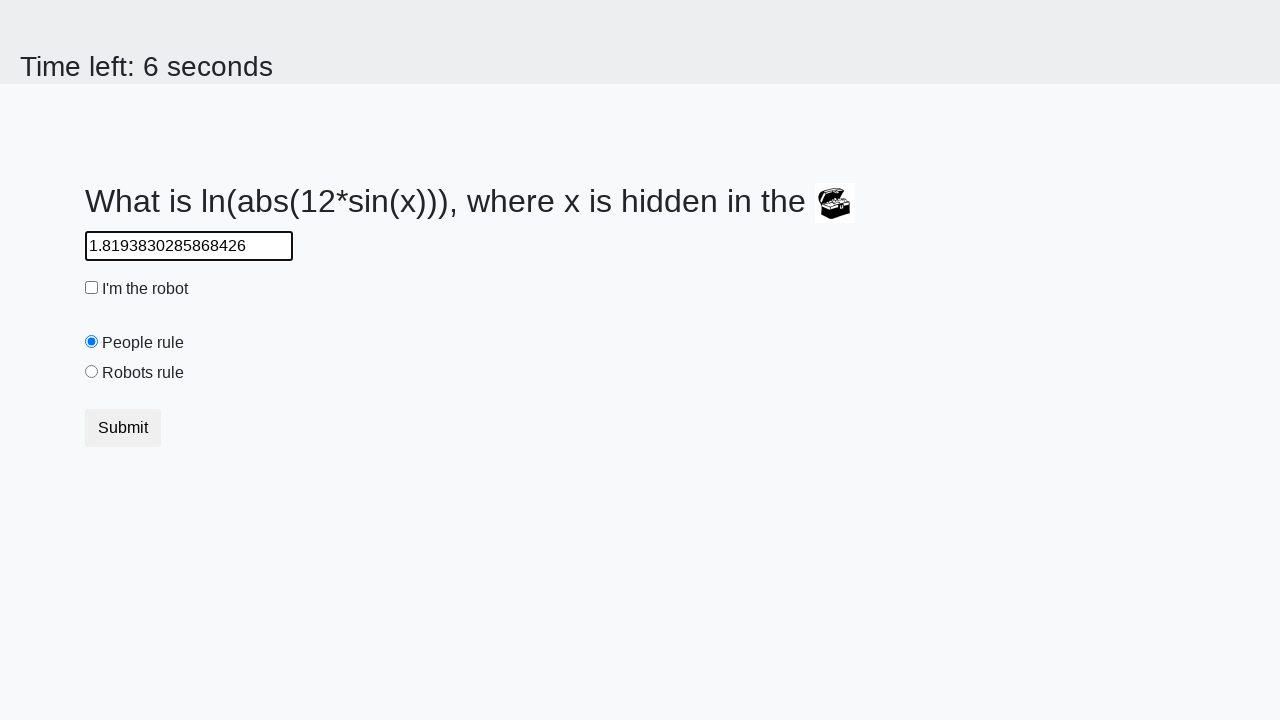

Clicked the robot checkbox at (92, 288) on #robotCheckbox
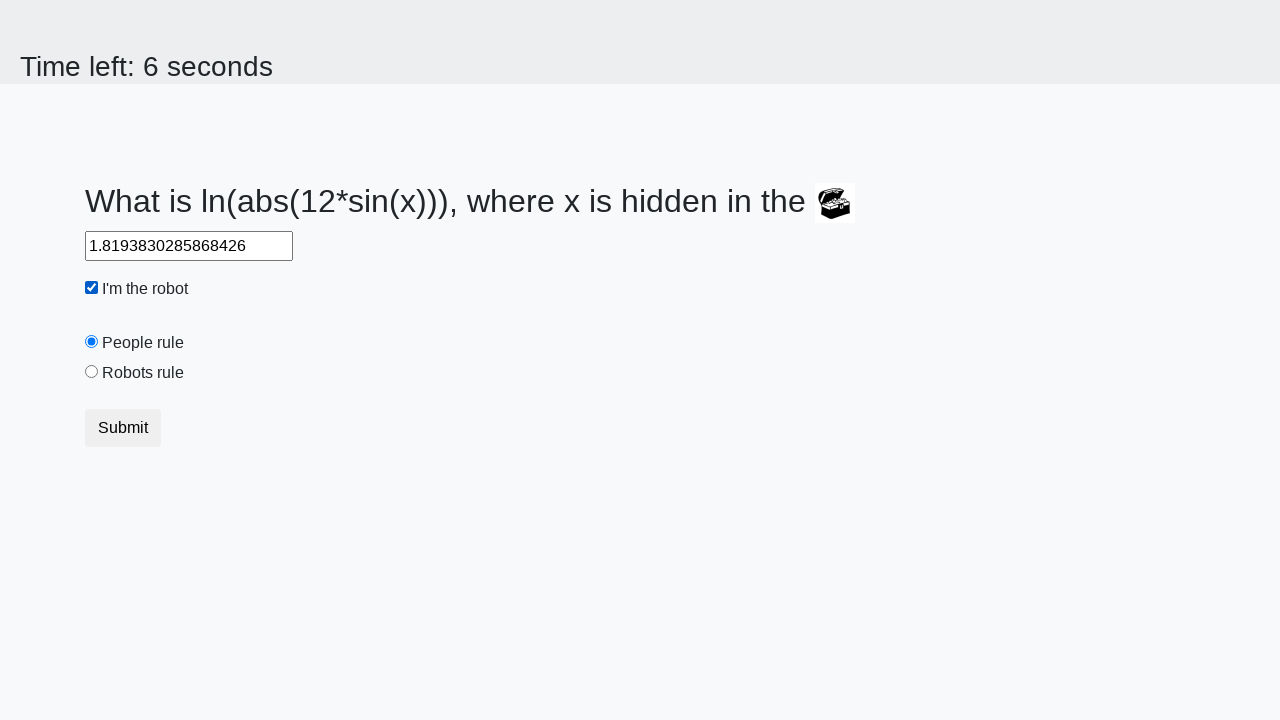

Clicked the robots rule radio button at (92, 372) on #robotsRule
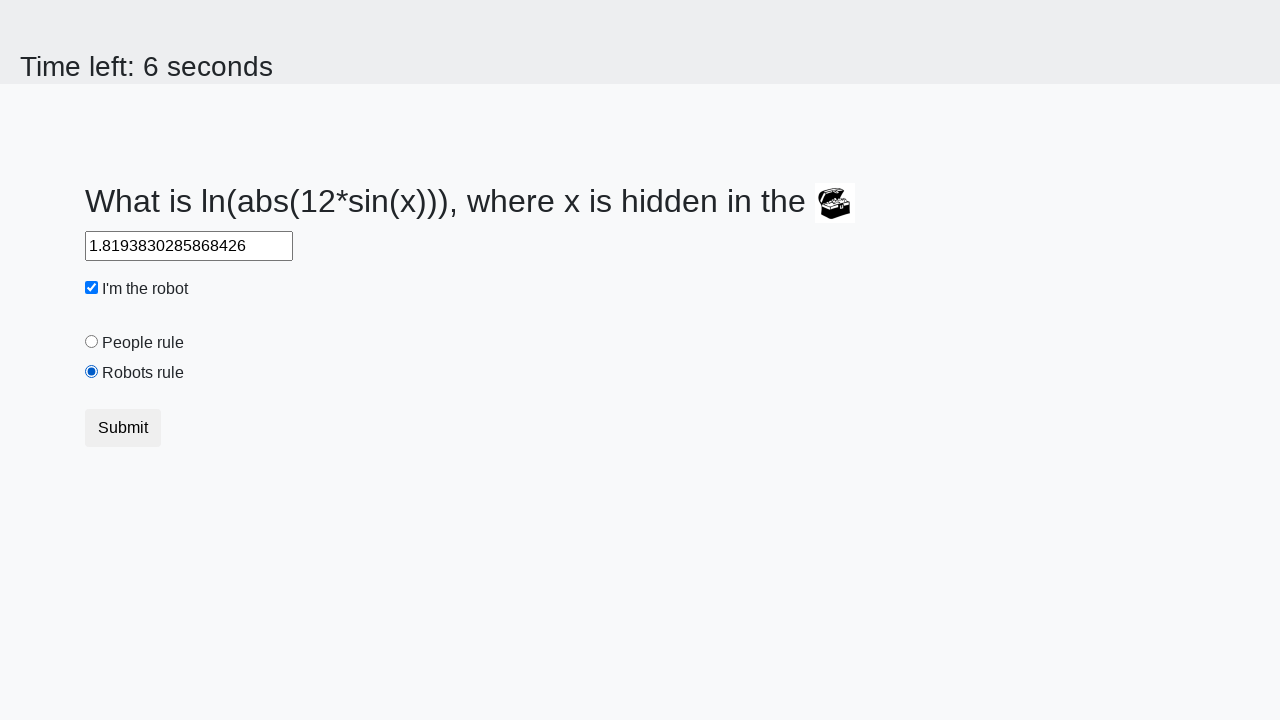

Clicked the submit button to submit the form at (123, 428) on button.btn
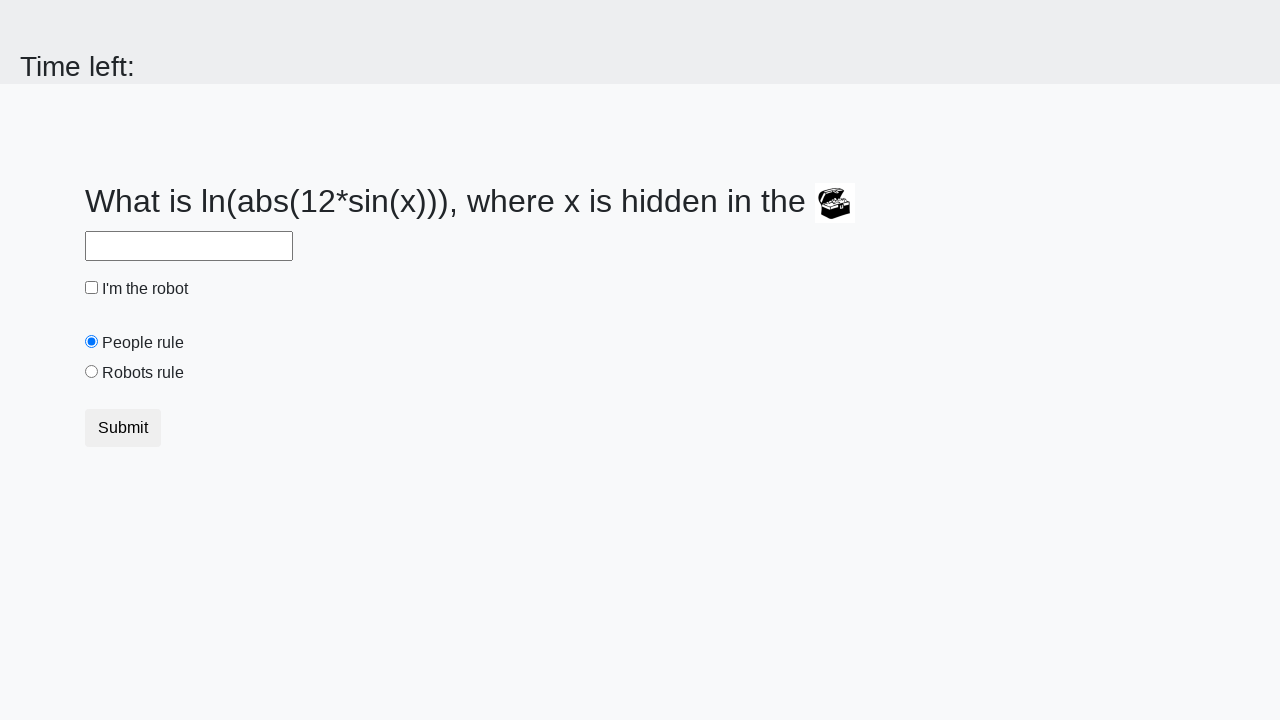

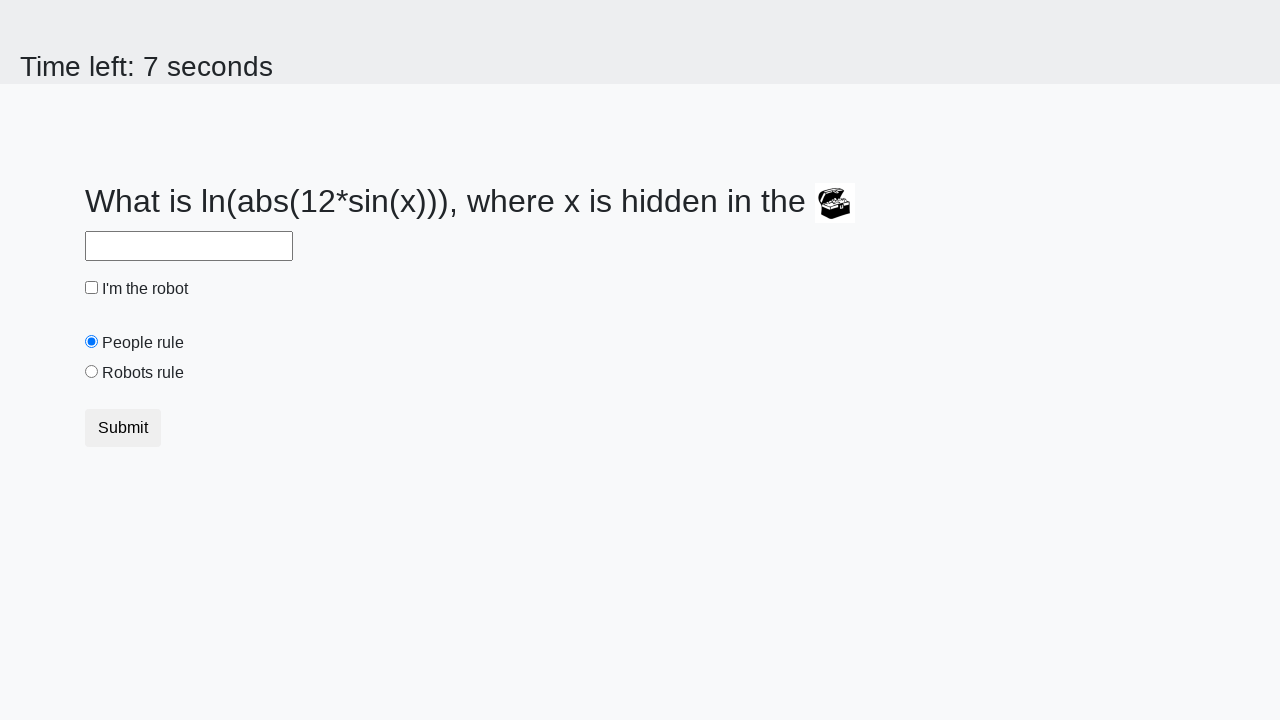